Navigates to a Selenium practice page and maximizes the browser window to verify the page loads successfully

Starting URL: https://vctcpune.com/selenium/practice.html

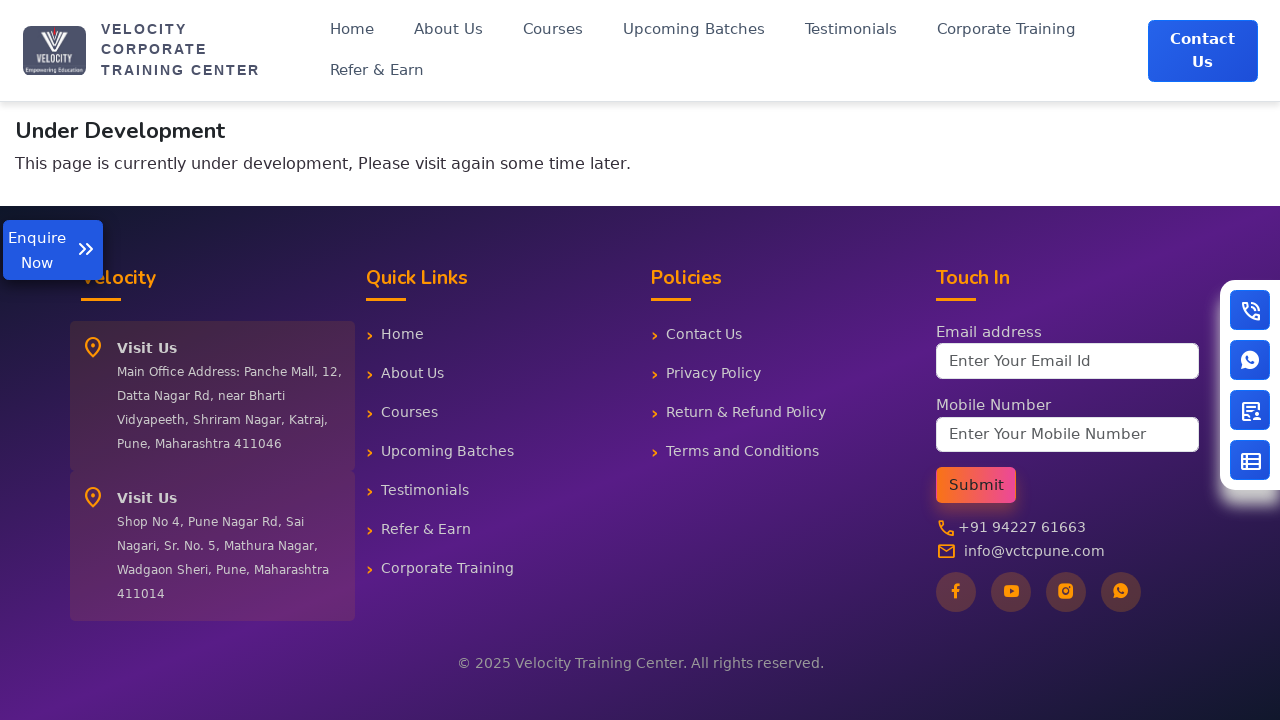

Navigated to Selenium practice page
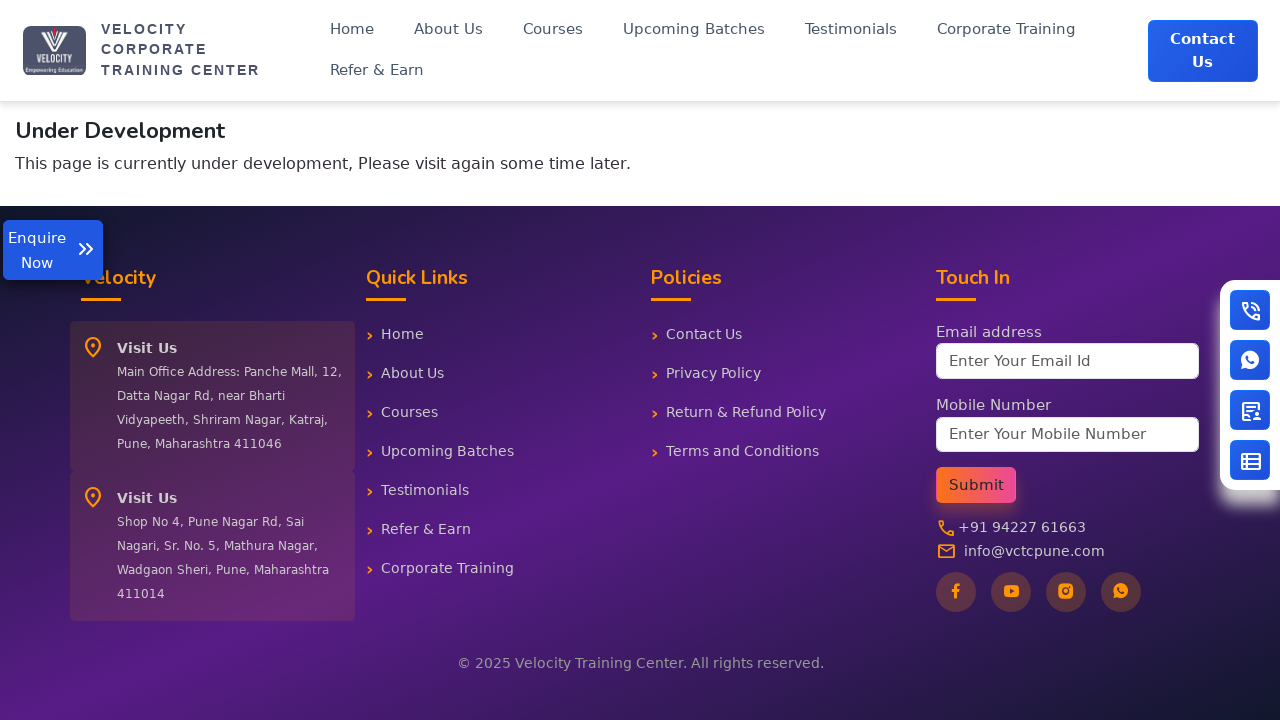

Maximized browser window to 1920x1080
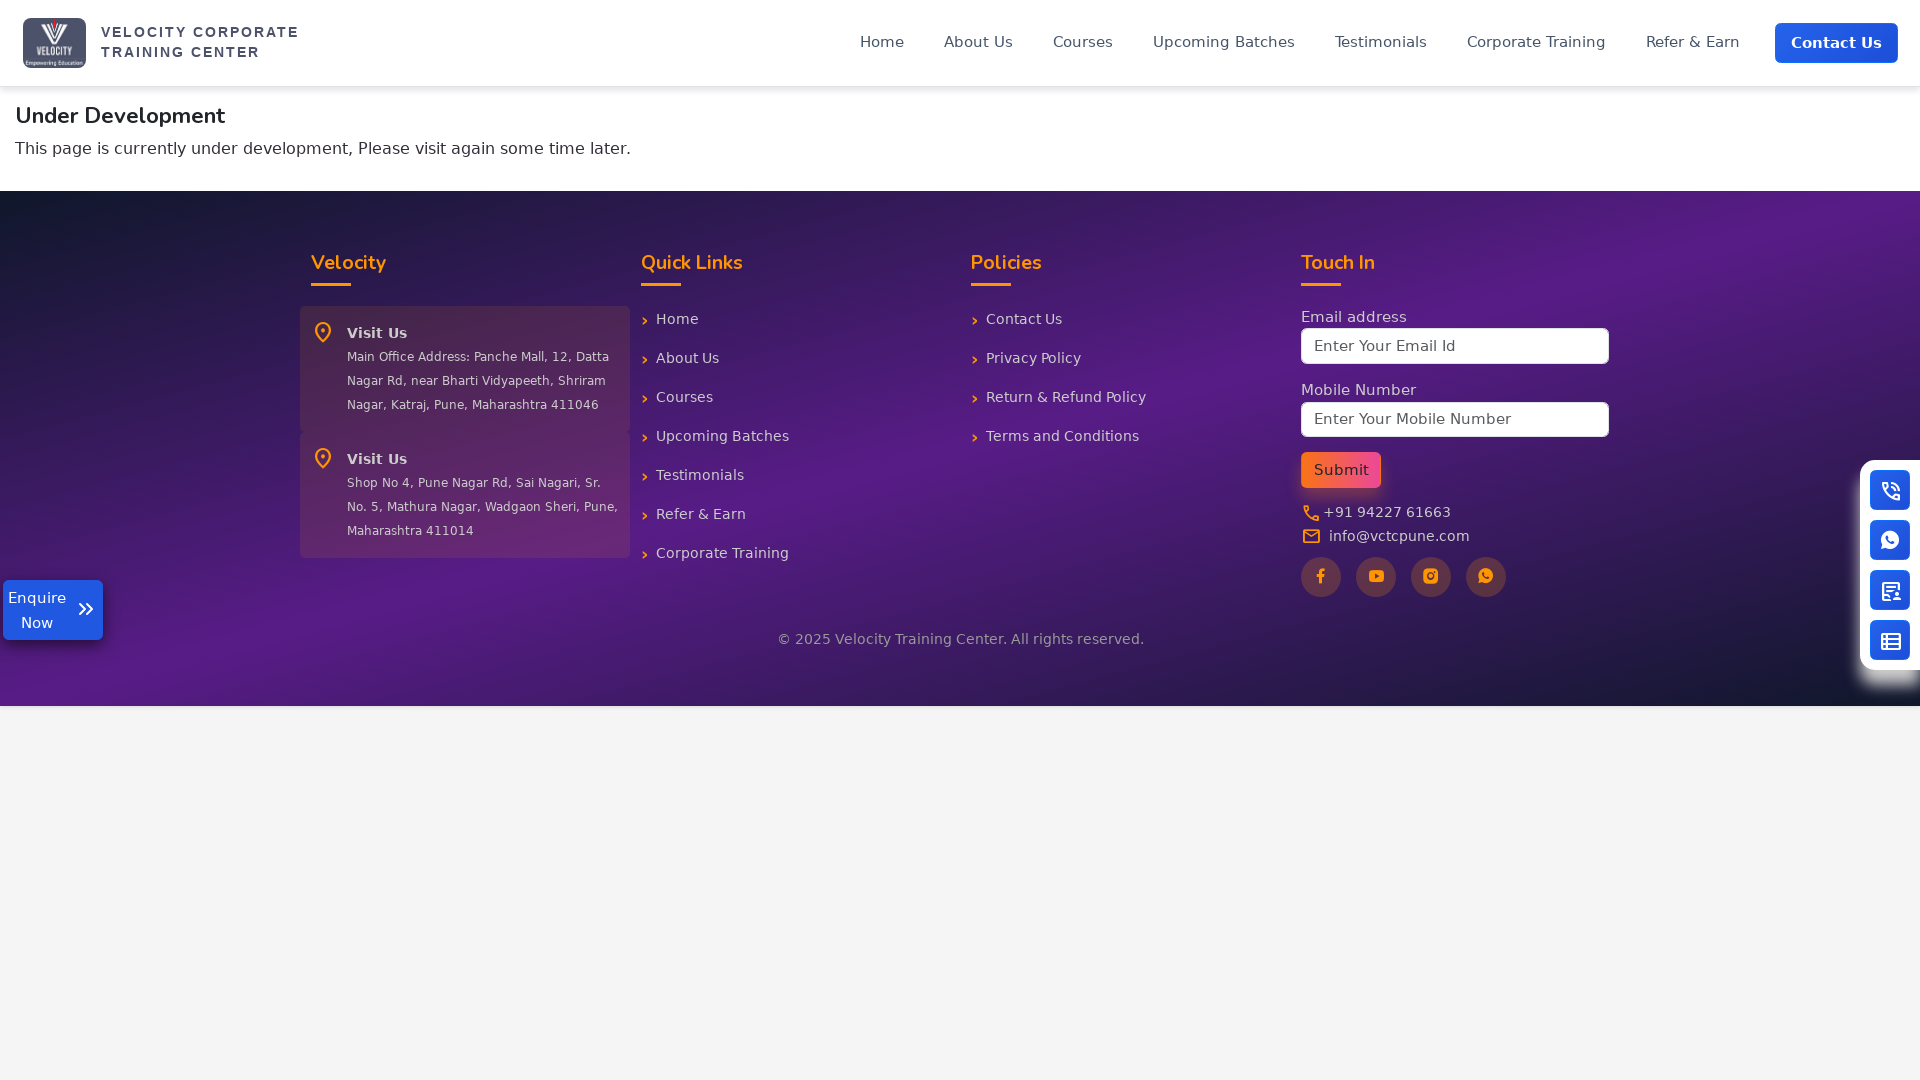

Page fully loaded and DOM content ready
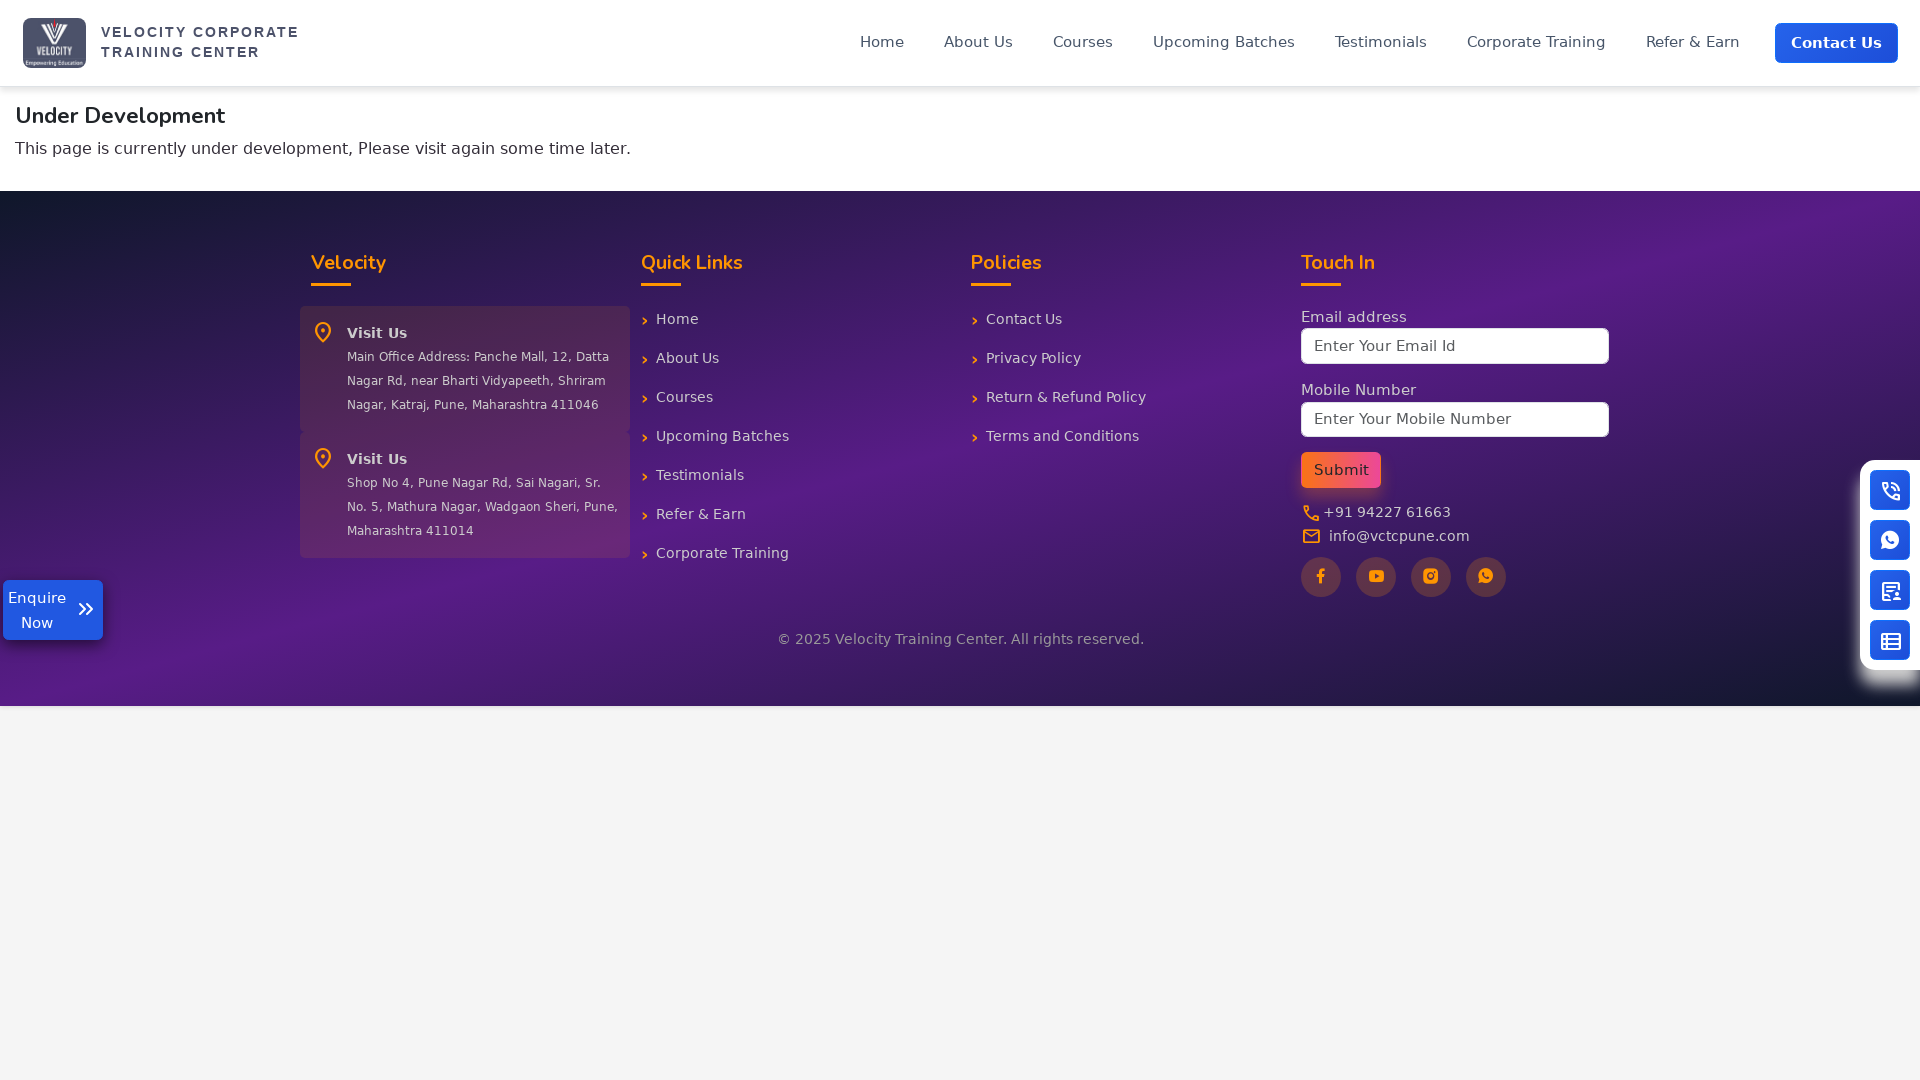

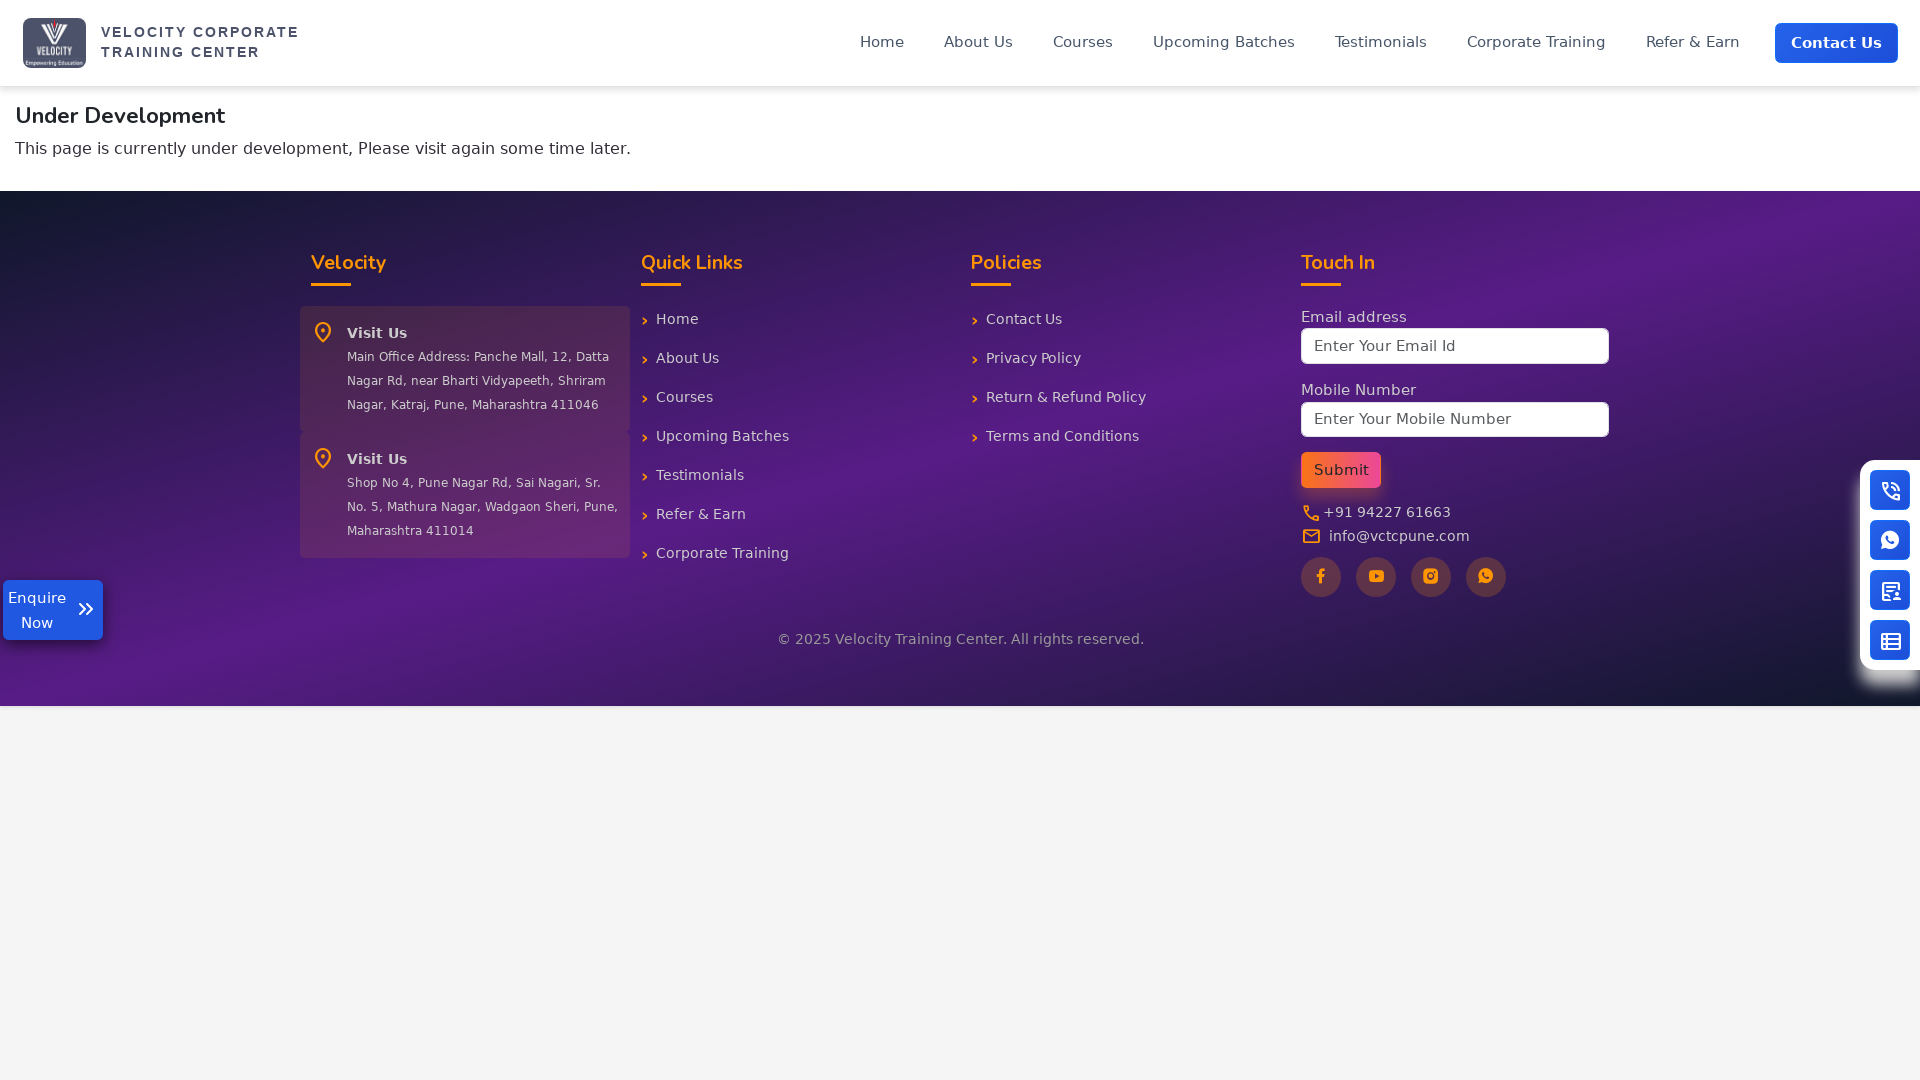